Tests navigation through multiple product URLs, visiting each product page and navigating back

Starting URL: https://www.thesouledstore.com/

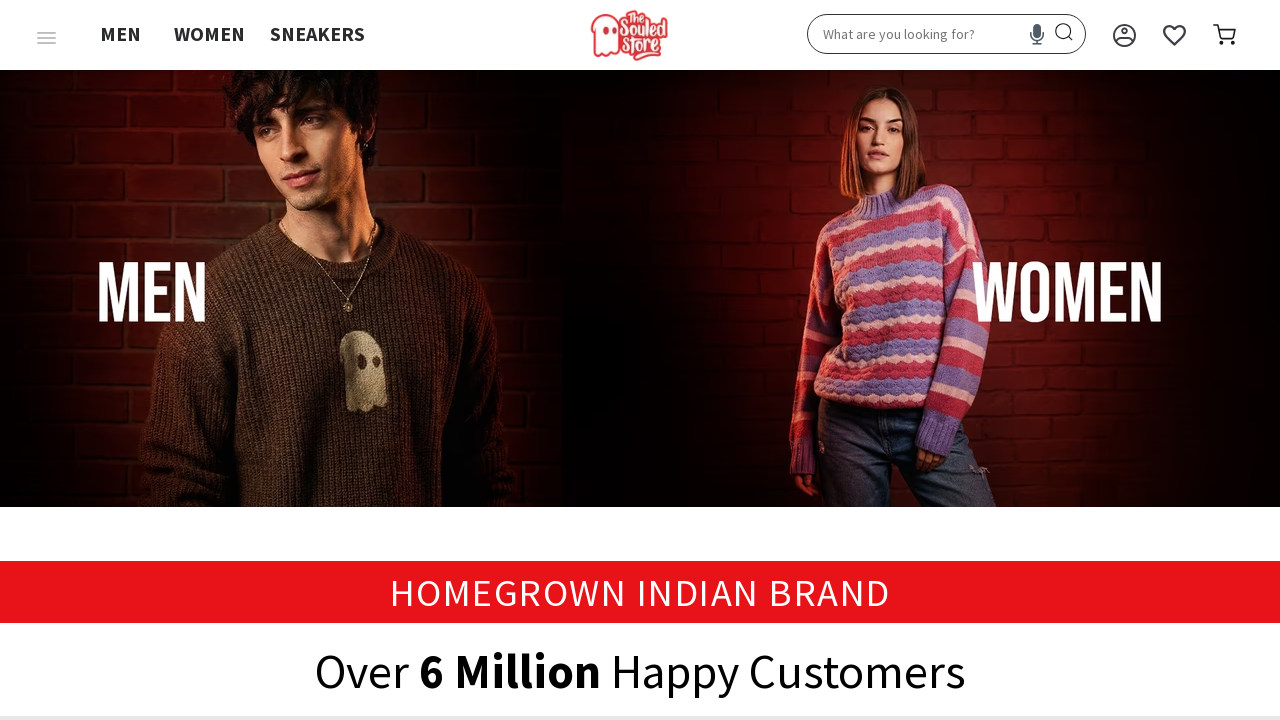

Navigated to product URL: https://www.thesouledstore.com/product/harry-potter-cover-1
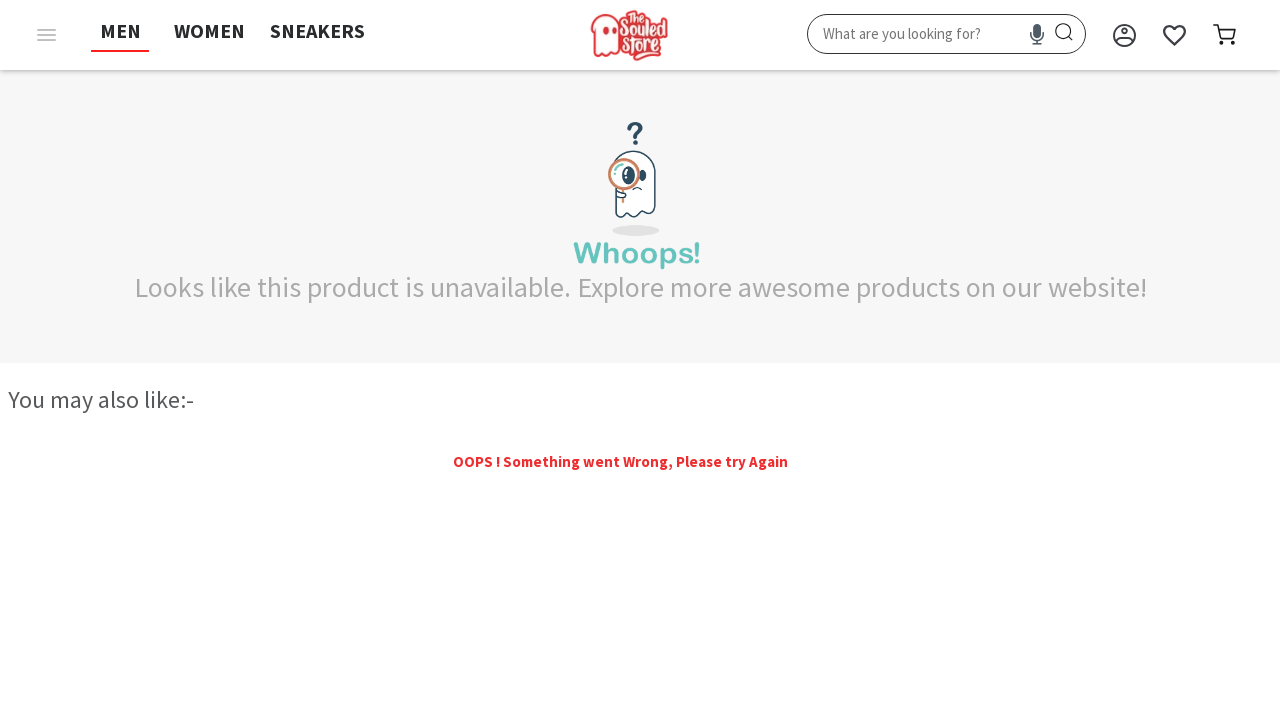

Product page loaded (DOM content ready)
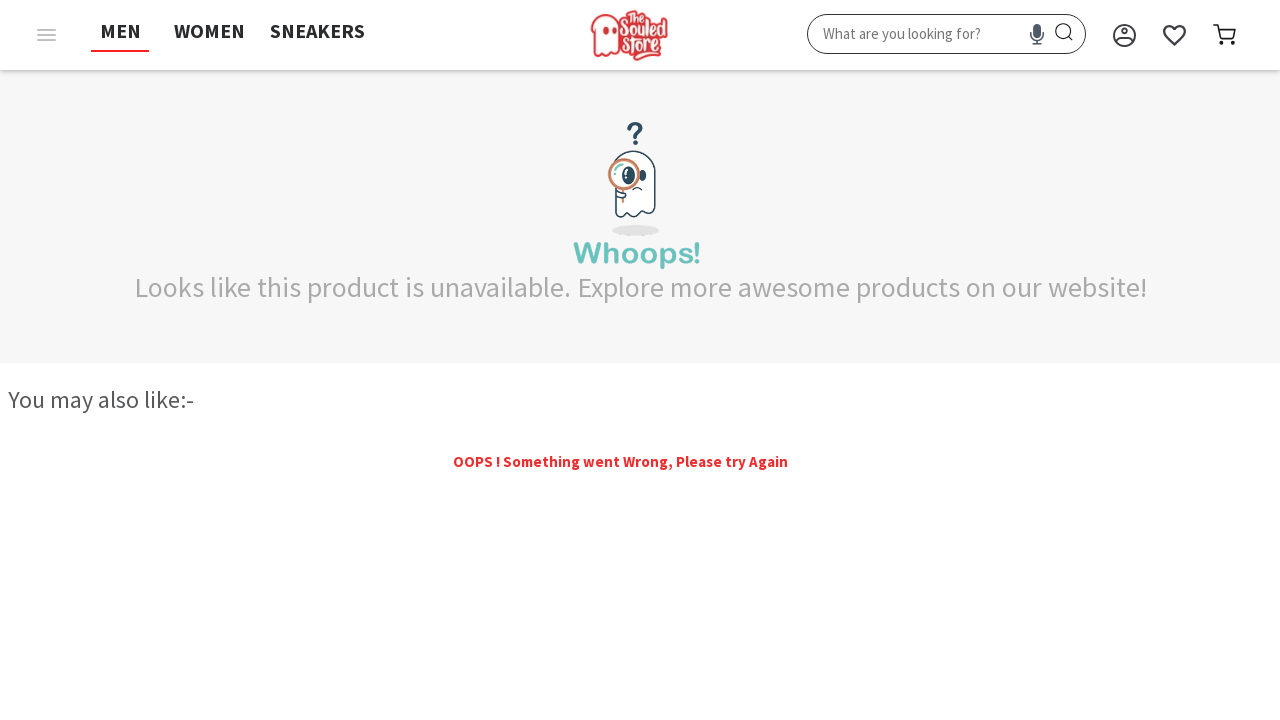

Navigated back from product page
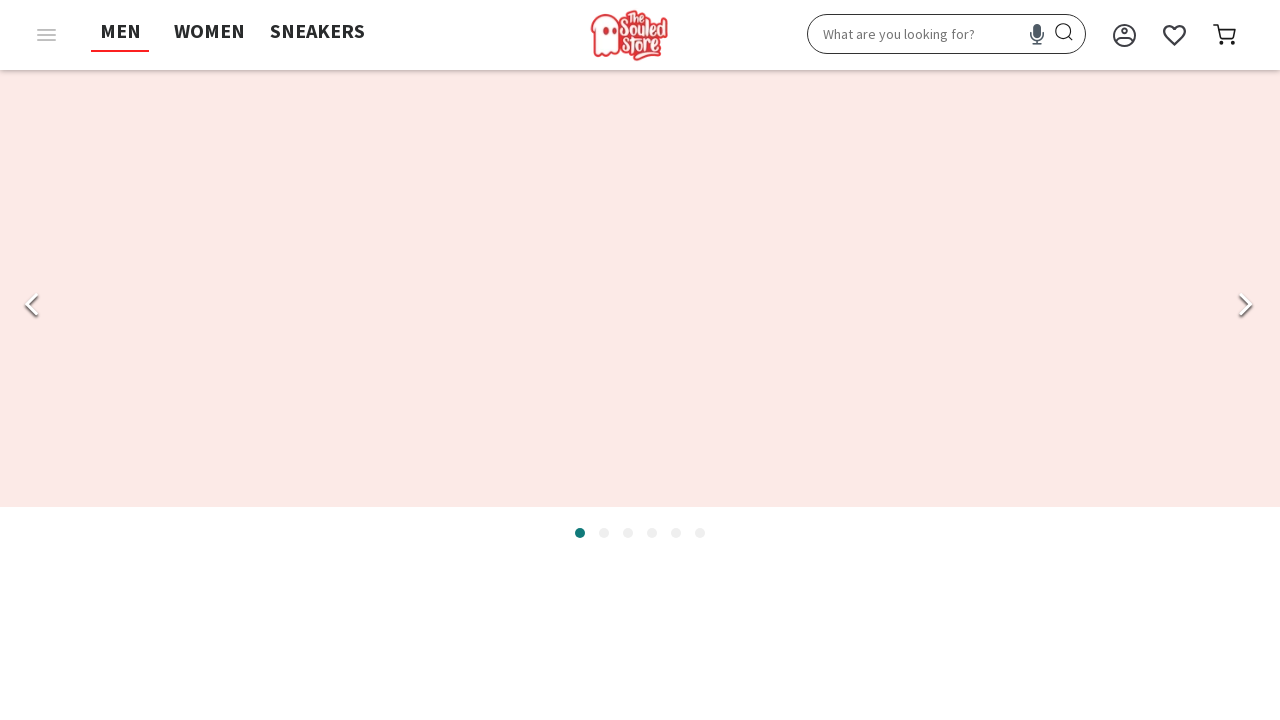

Navigated to product URL: https://www.thesouledstore.com/product/harry-potter-cover-2
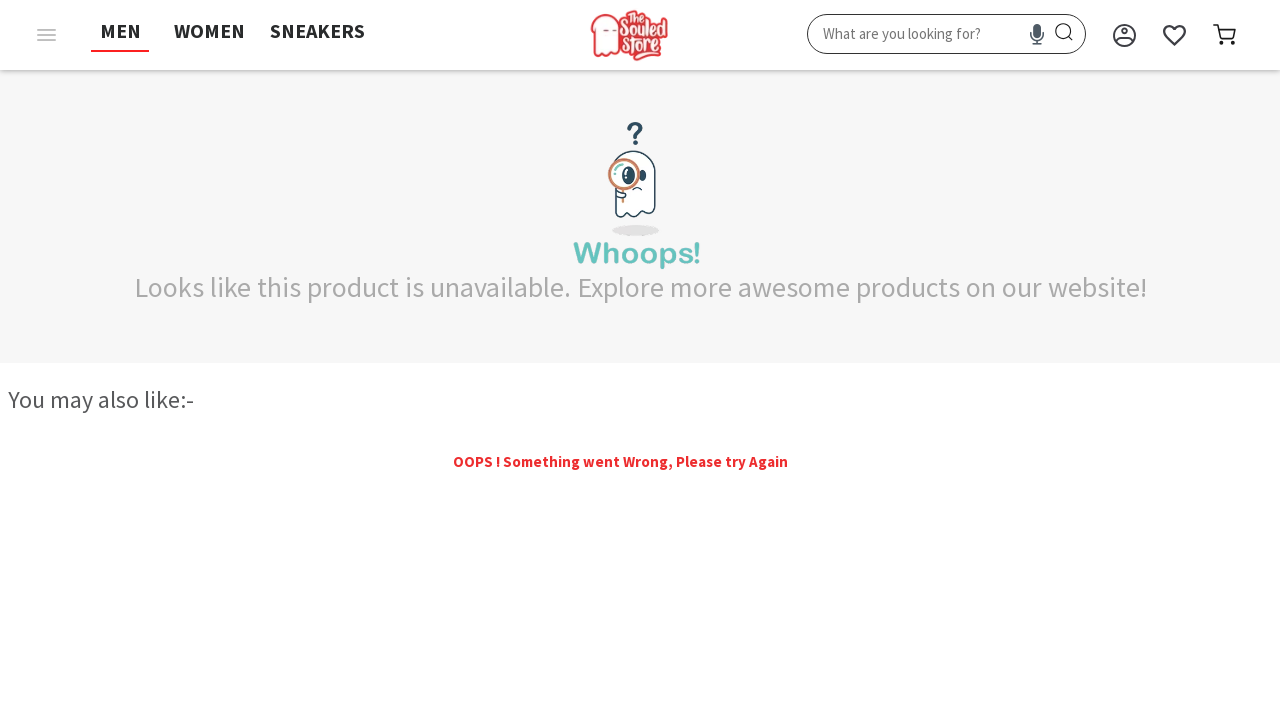

Product page loaded (DOM content ready)
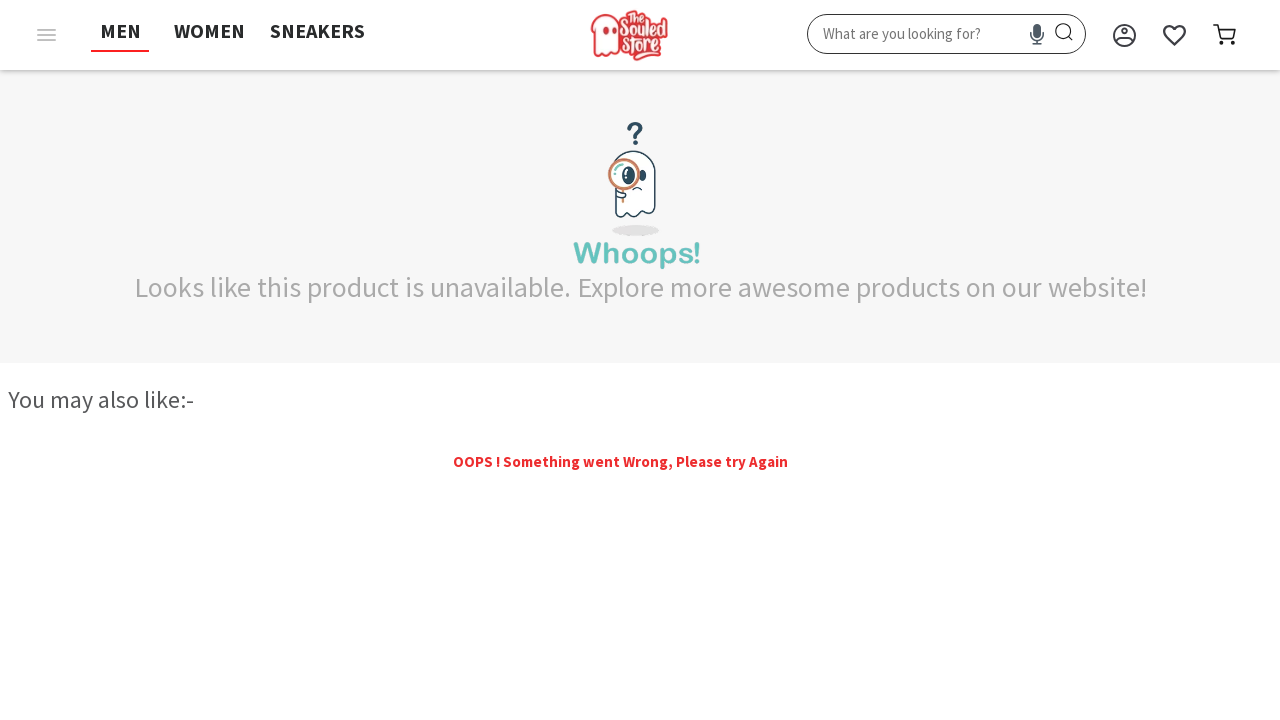

Navigated back from product page
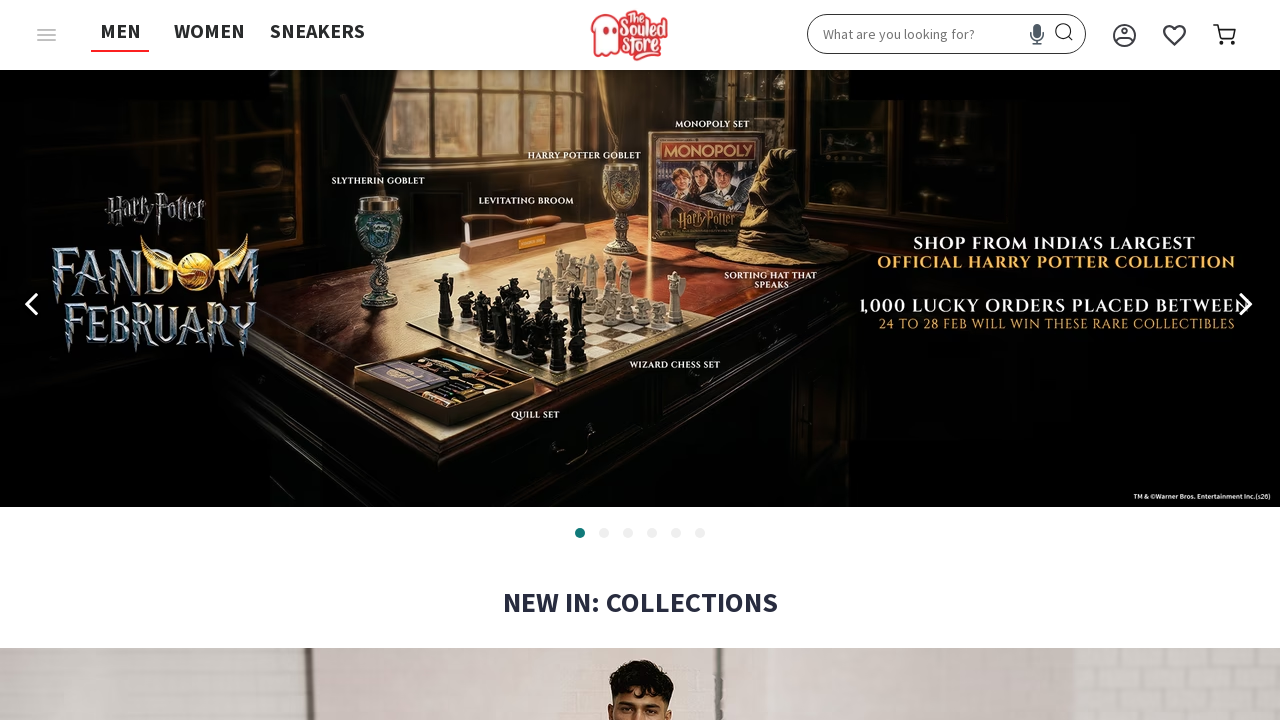

Navigated to product URL: https://www.thesouledstore.com/product/harry-potter-cover-3
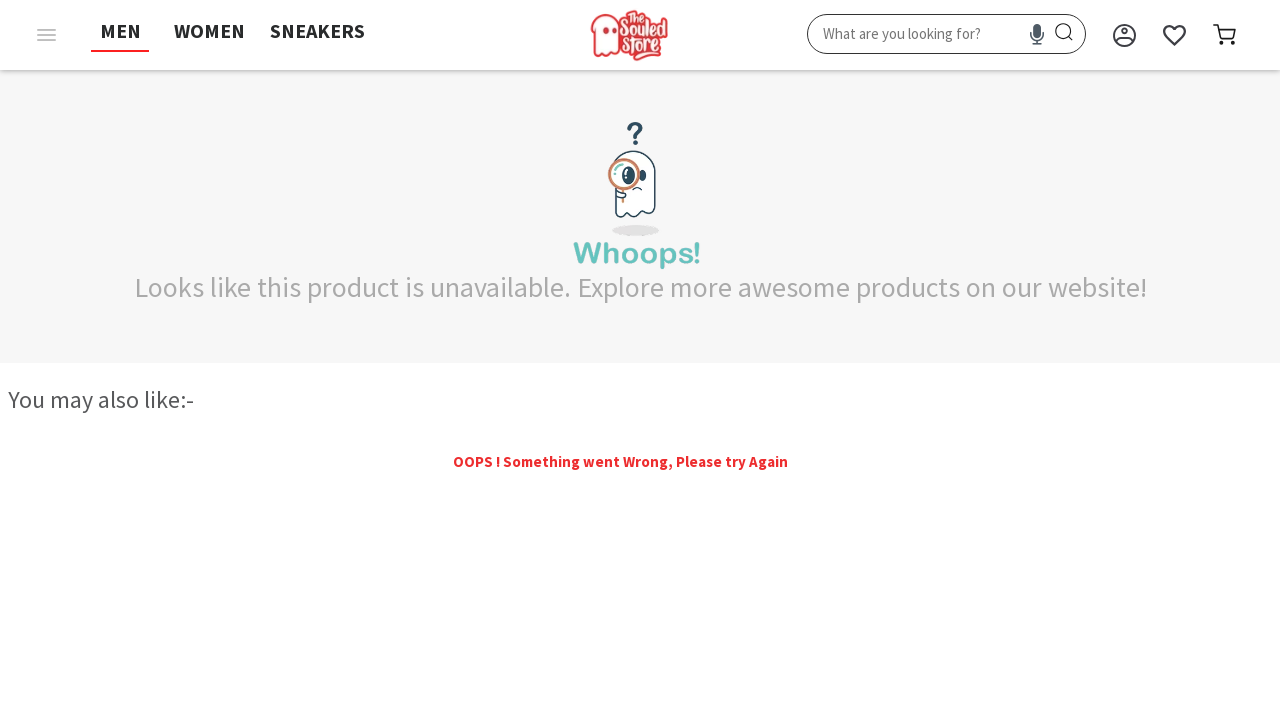

Product page loaded (DOM content ready)
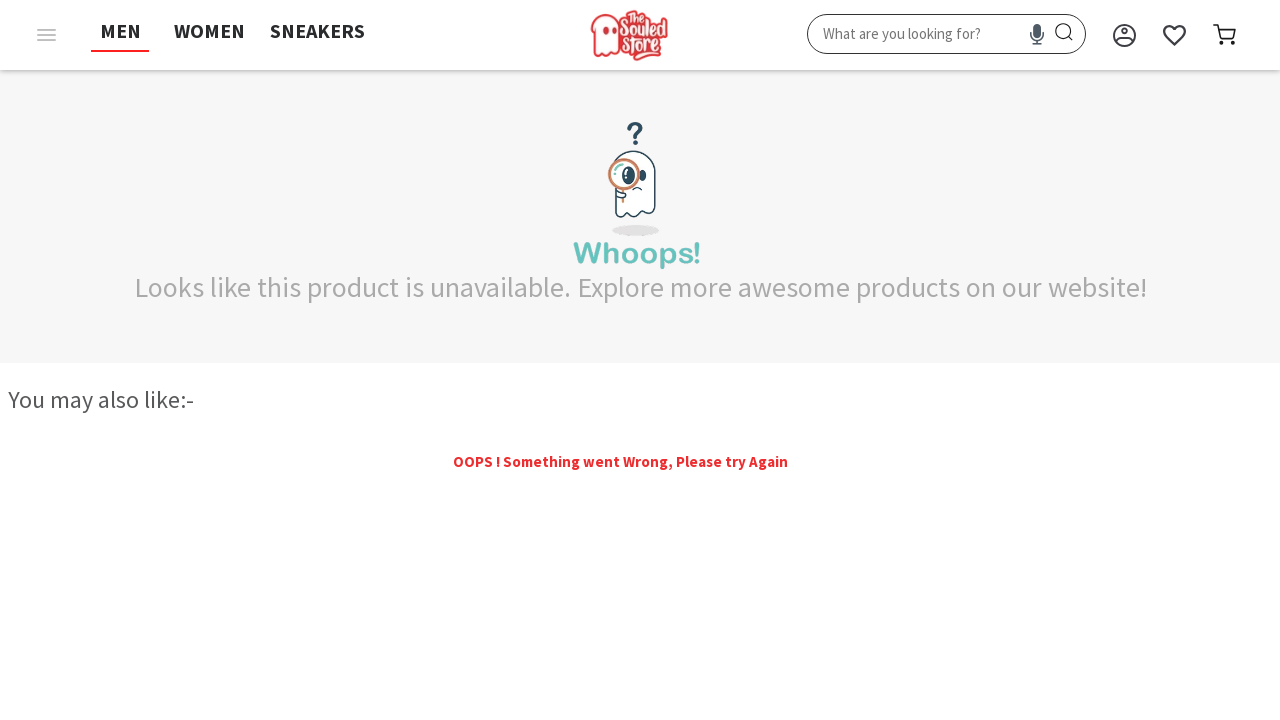

Navigated back from product page
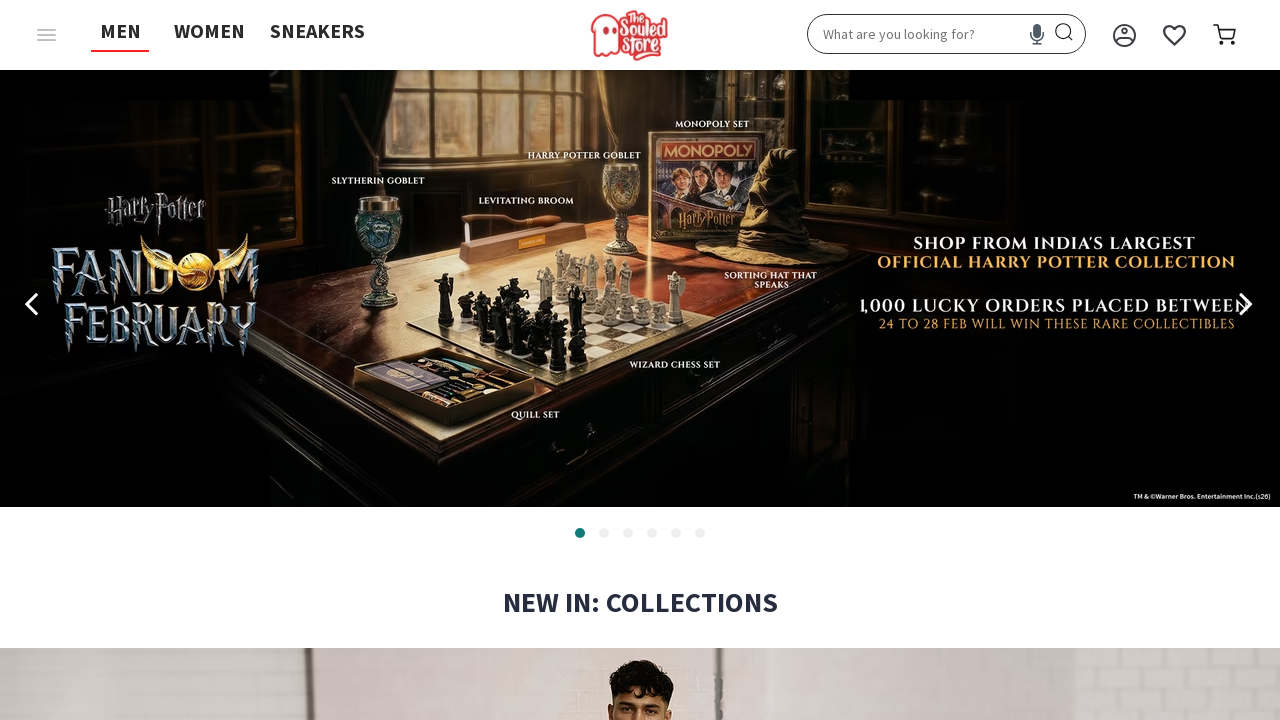

Navigated to product URL: https://www.thesouledstore.com/product/harry-potter-cover-4
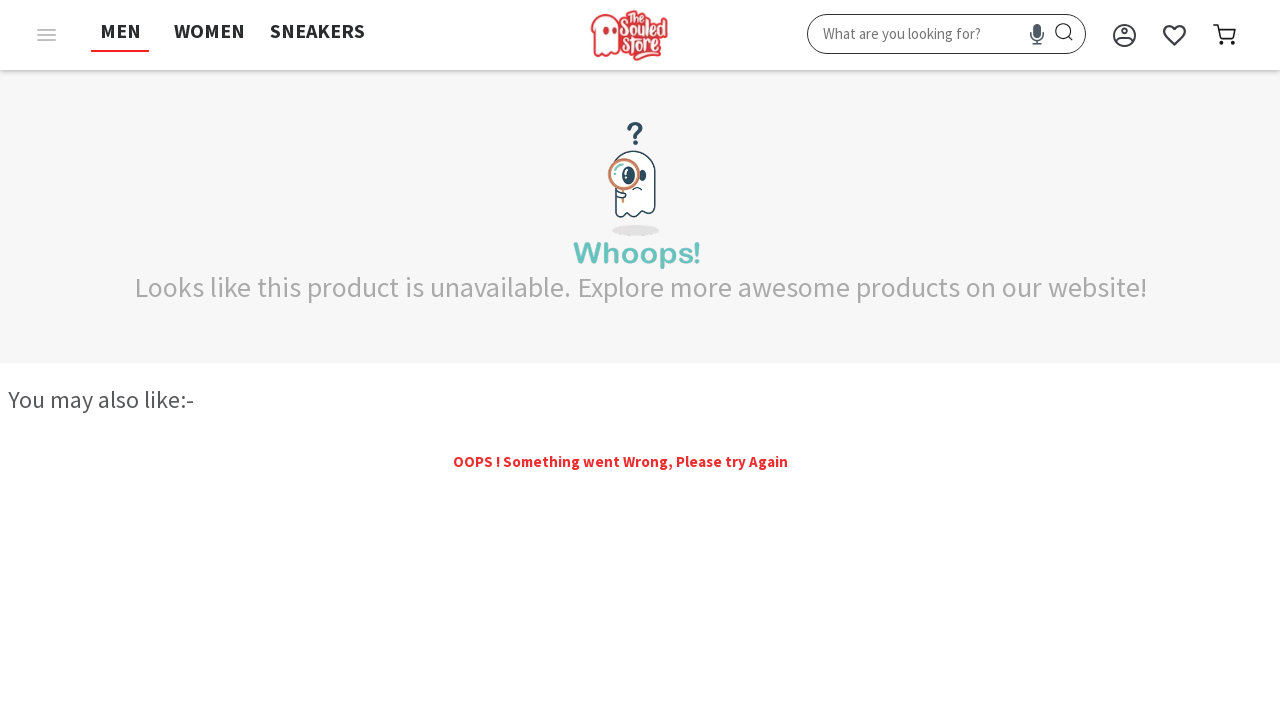

Product page loaded (DOM content ready)
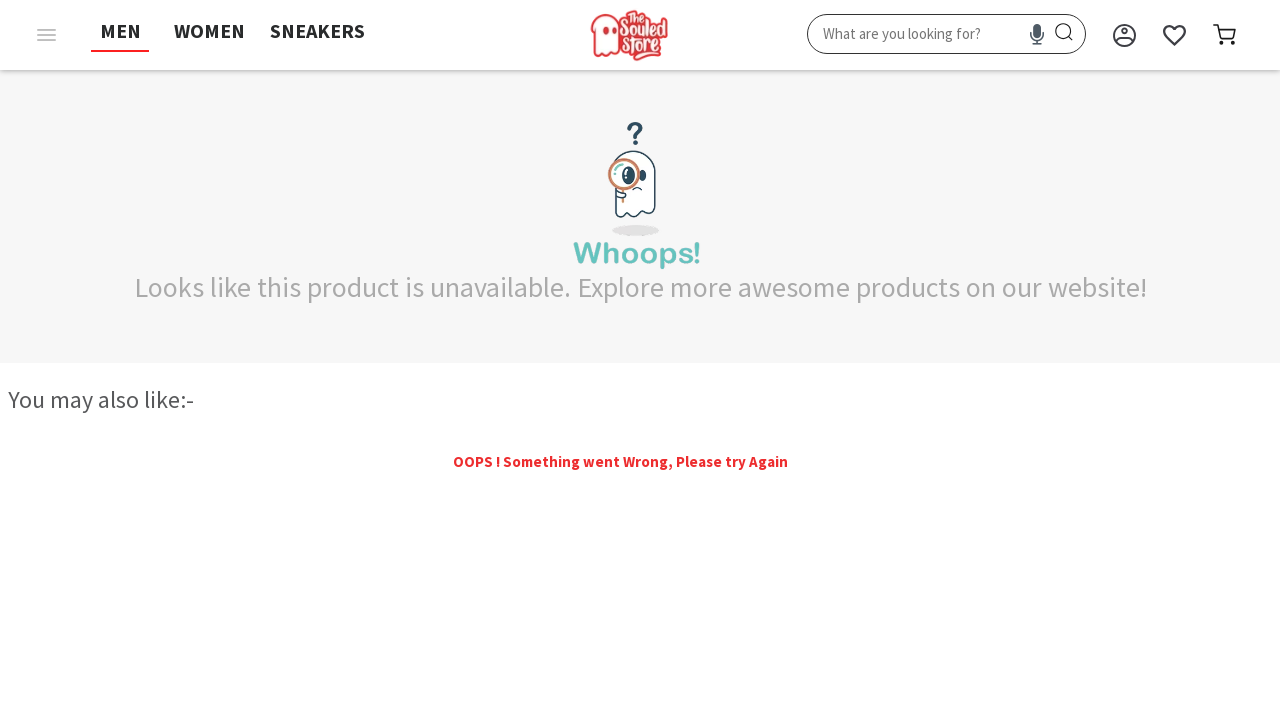

Navigated back from product page
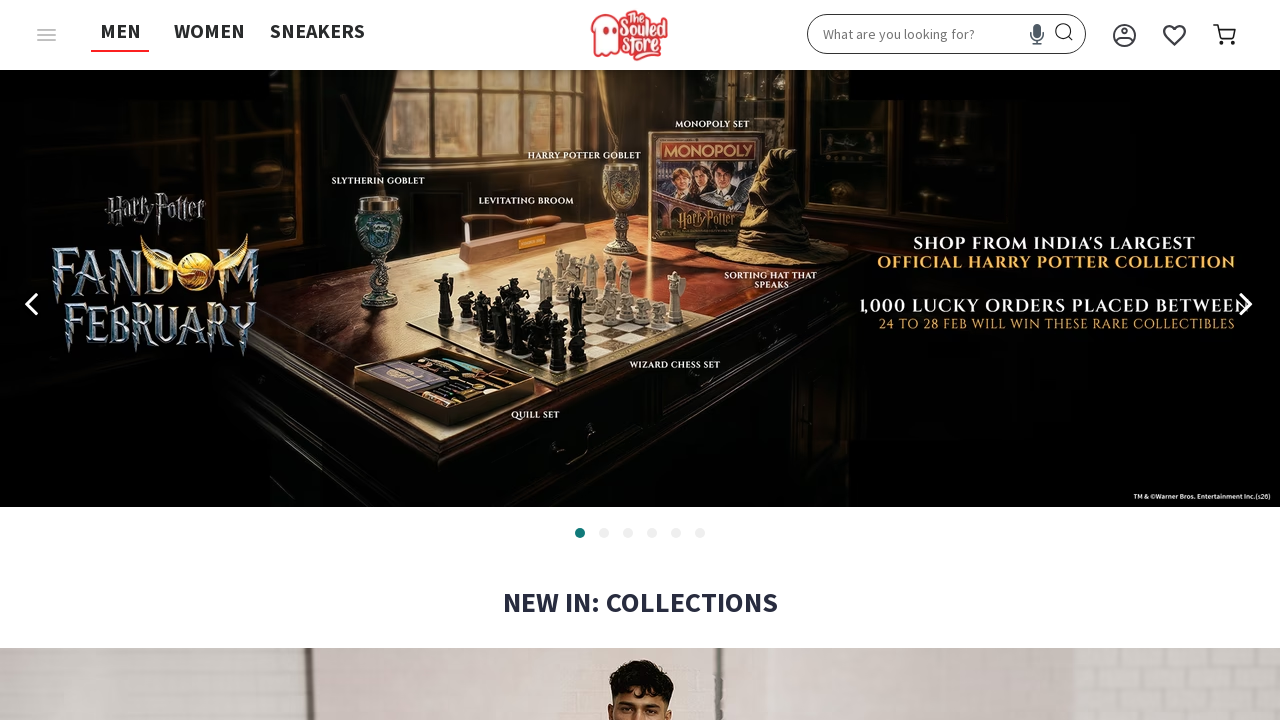

Navigated to product URL: https://www.thesouledstore.com/product/harry-potter-cover-5
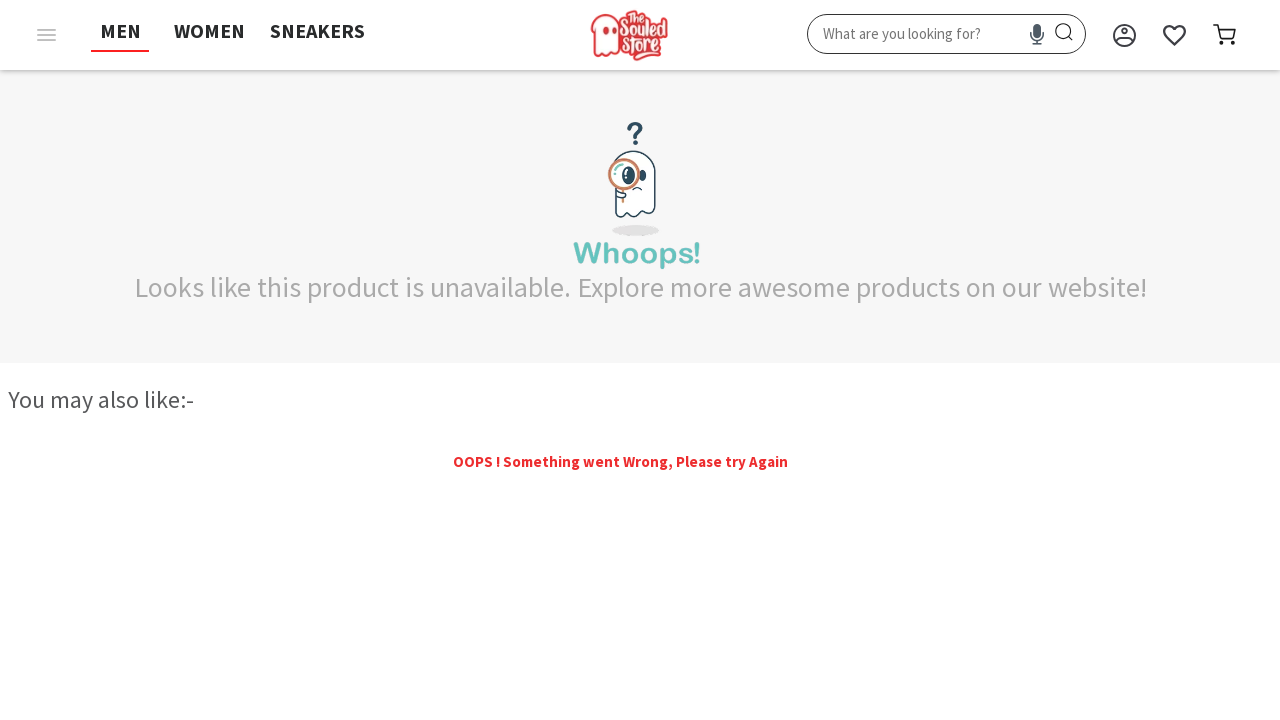

Product page loaded (DOM content ready)
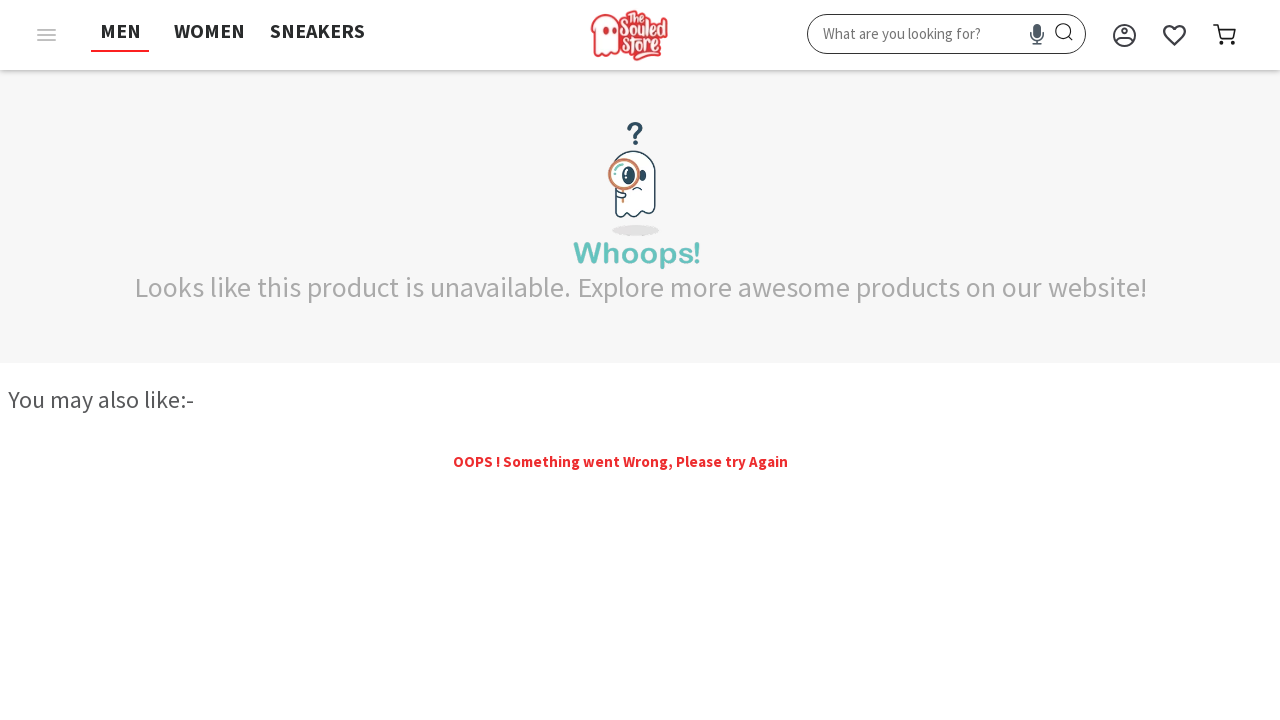

Navigated back from product page
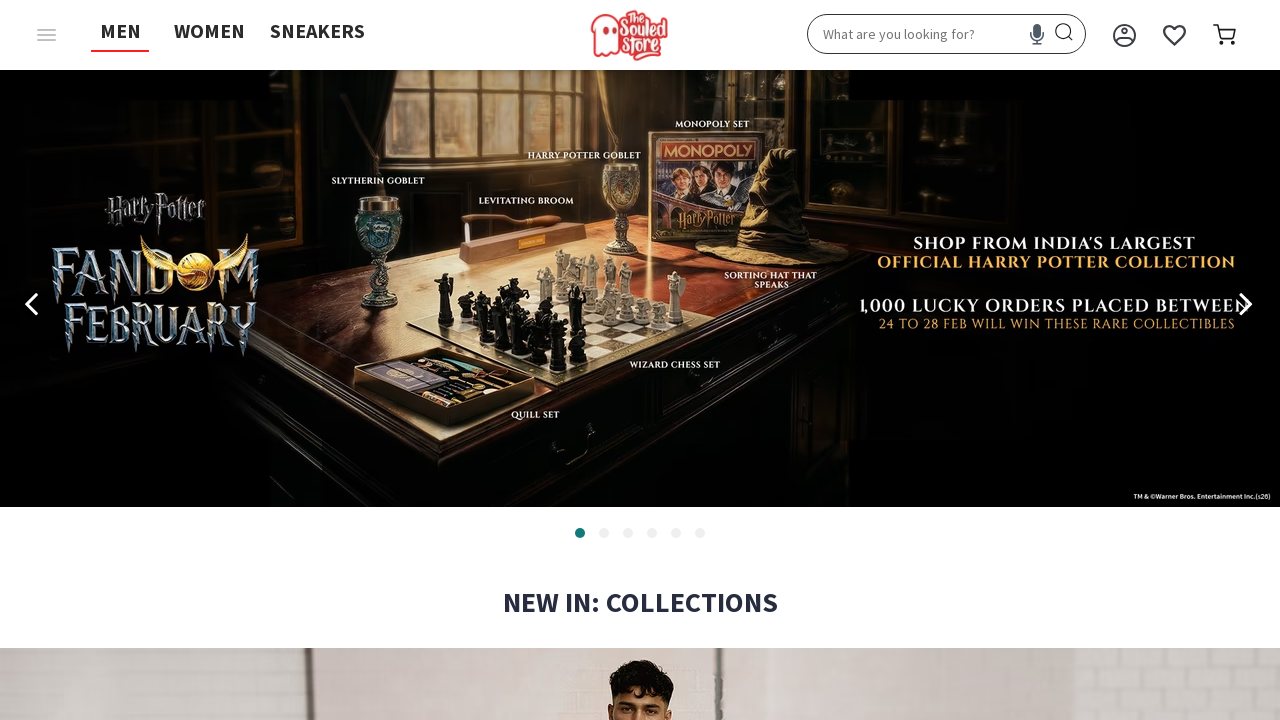

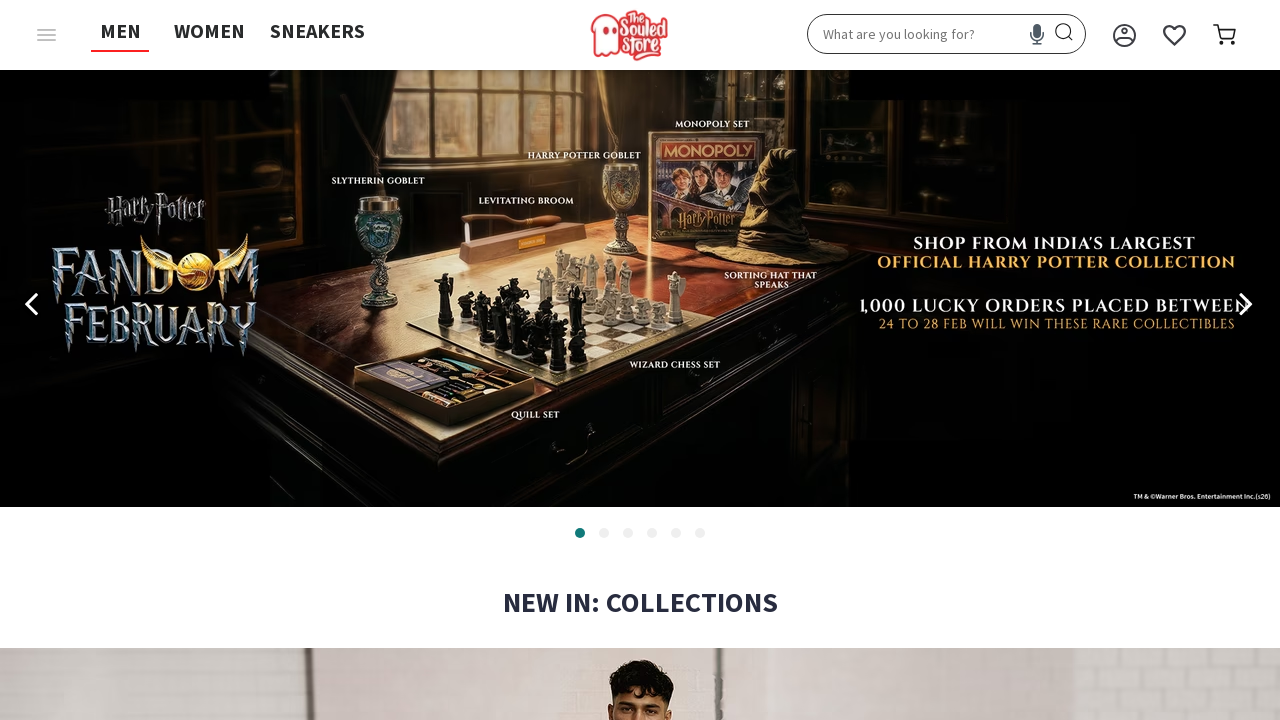